Tests country dropdown selection by selecting Greece using its country code and verifying the selection

Starting URL: https://www.mediacollege.com/internet/samples/html/country-list.html

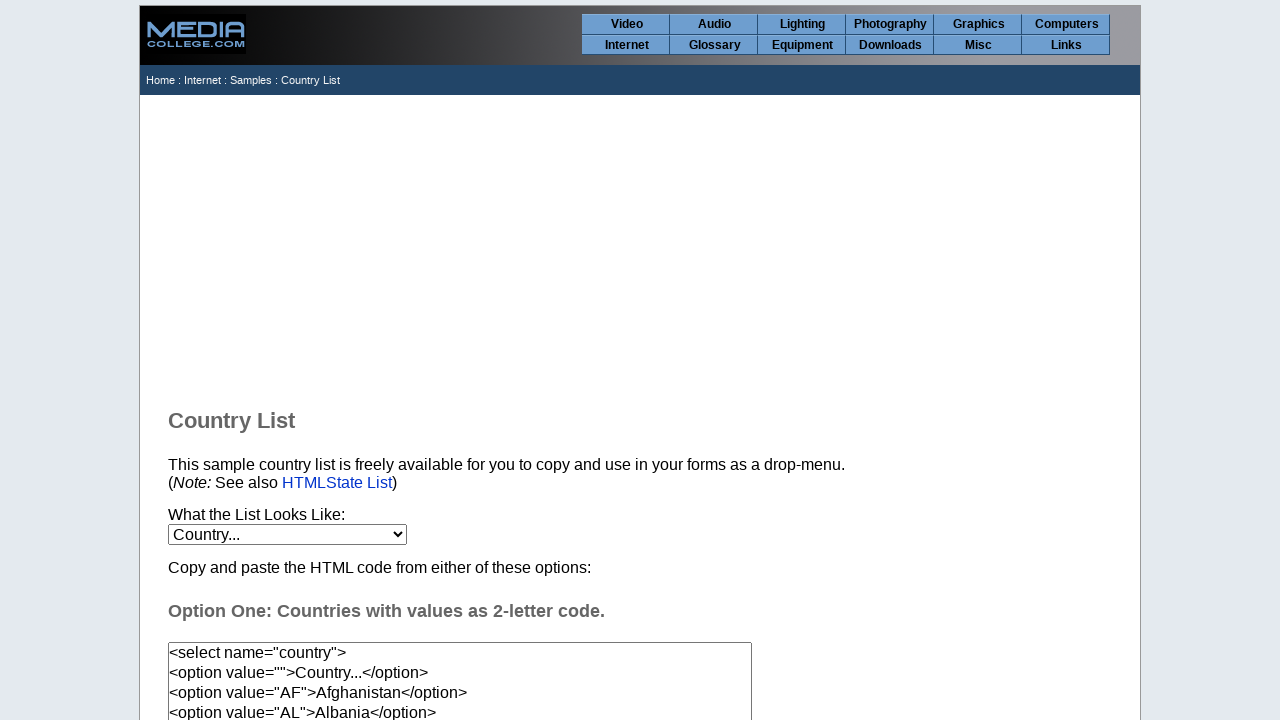

Selected Greece (GR) from country dropdown on select[name='country']
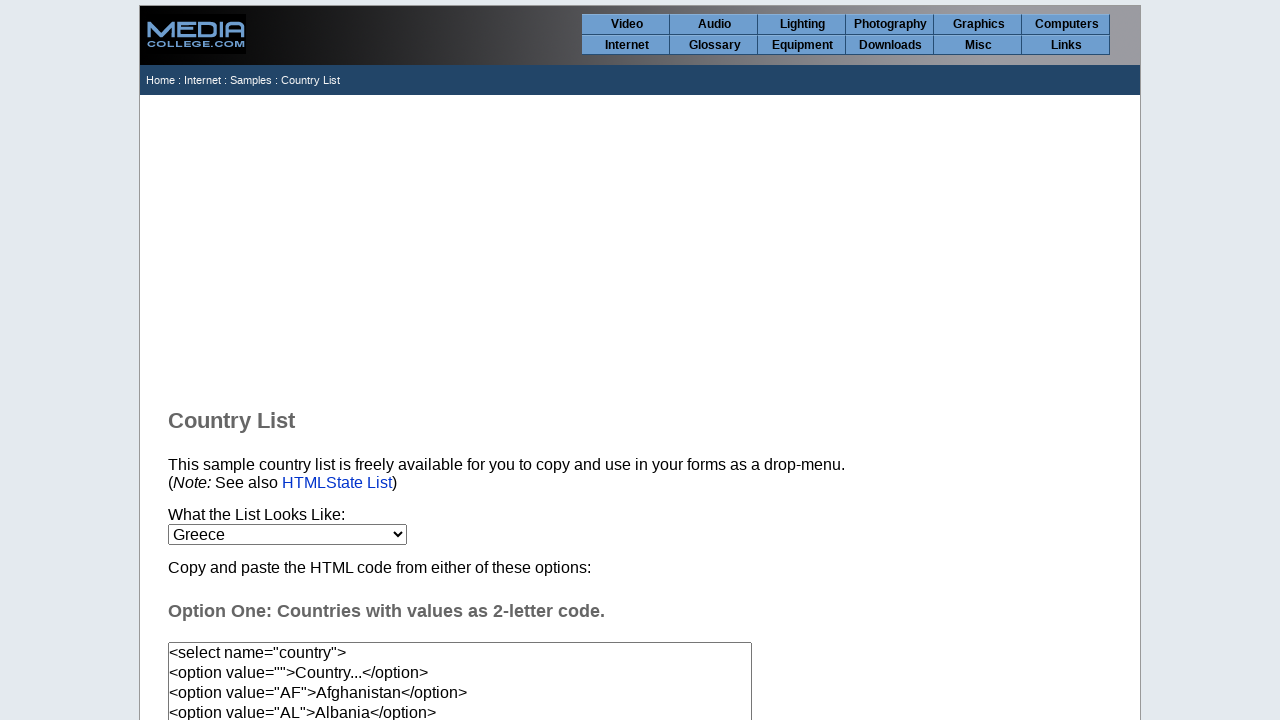

Retrieved selected country value from dropdown
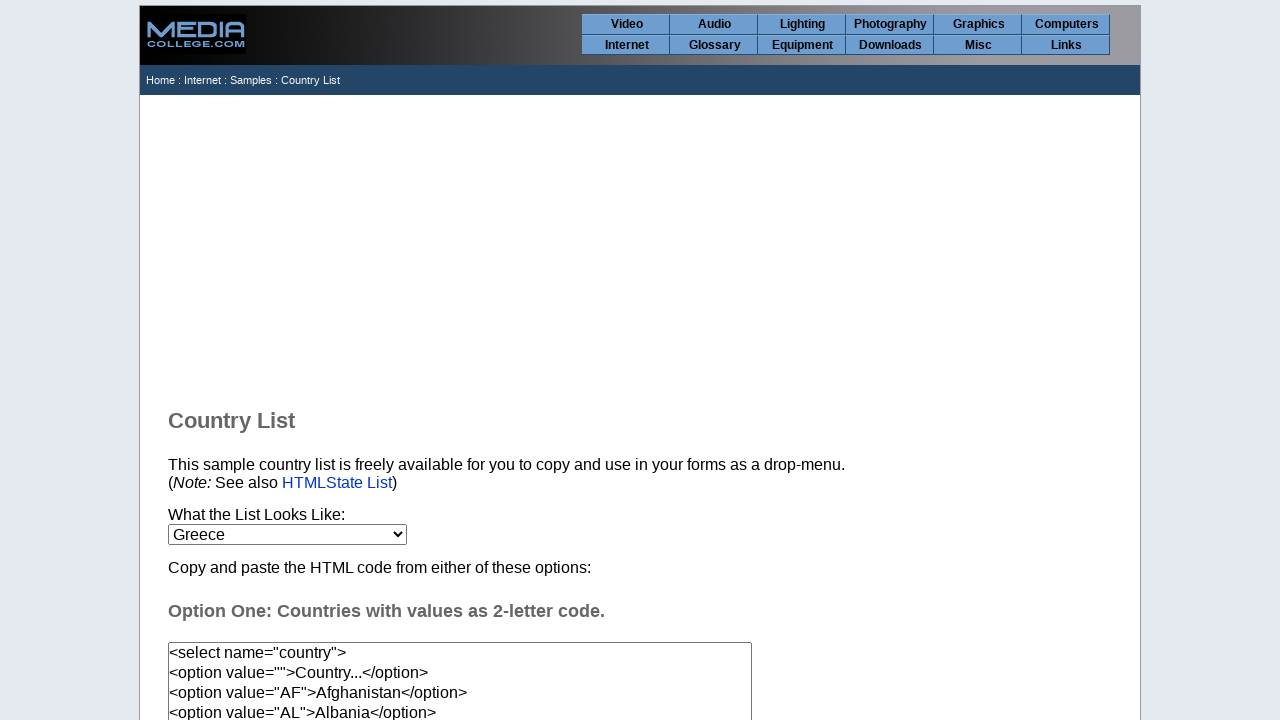

Verified selected value is 'GR'
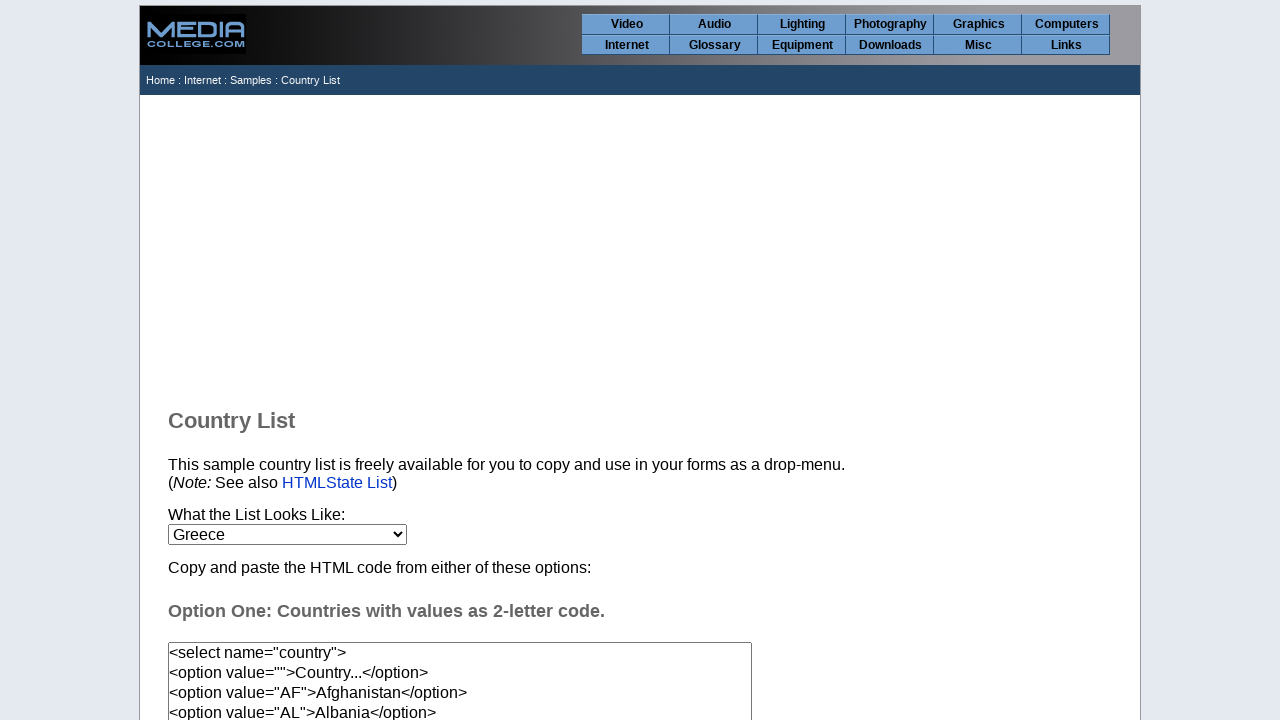

Retrieved text content of selected Greece option
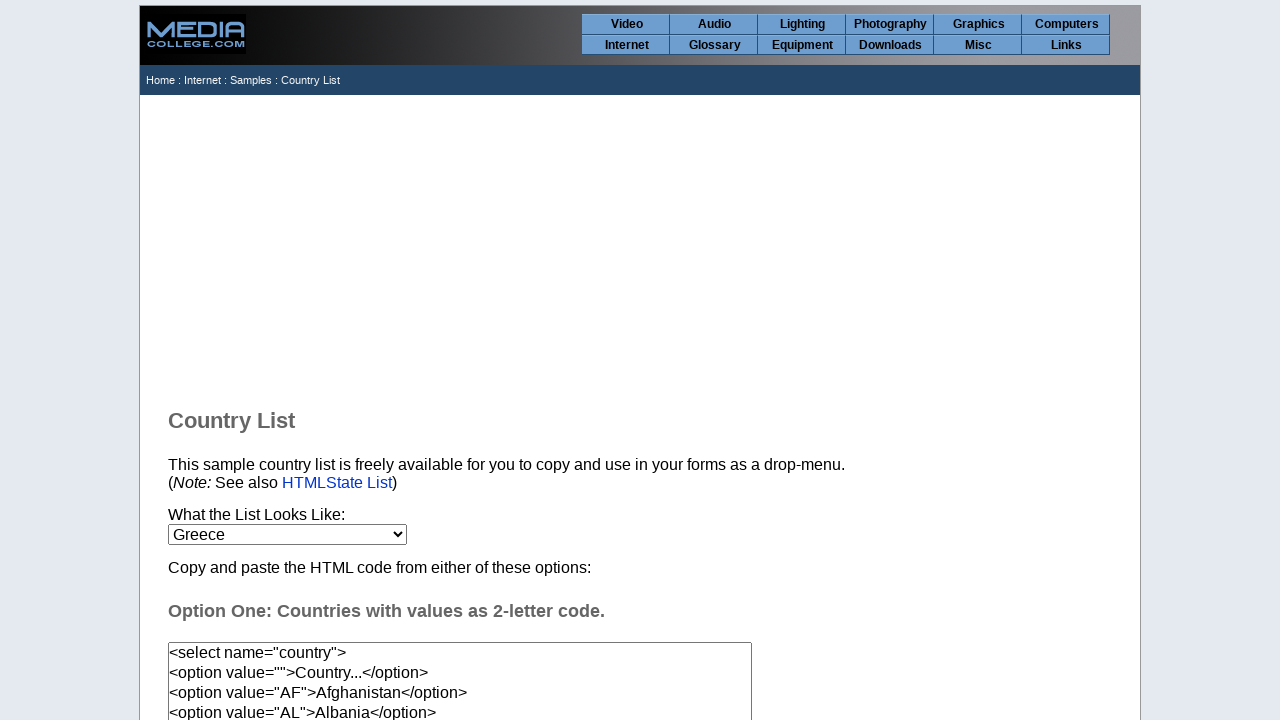

Verified selected option text is 'Greece'
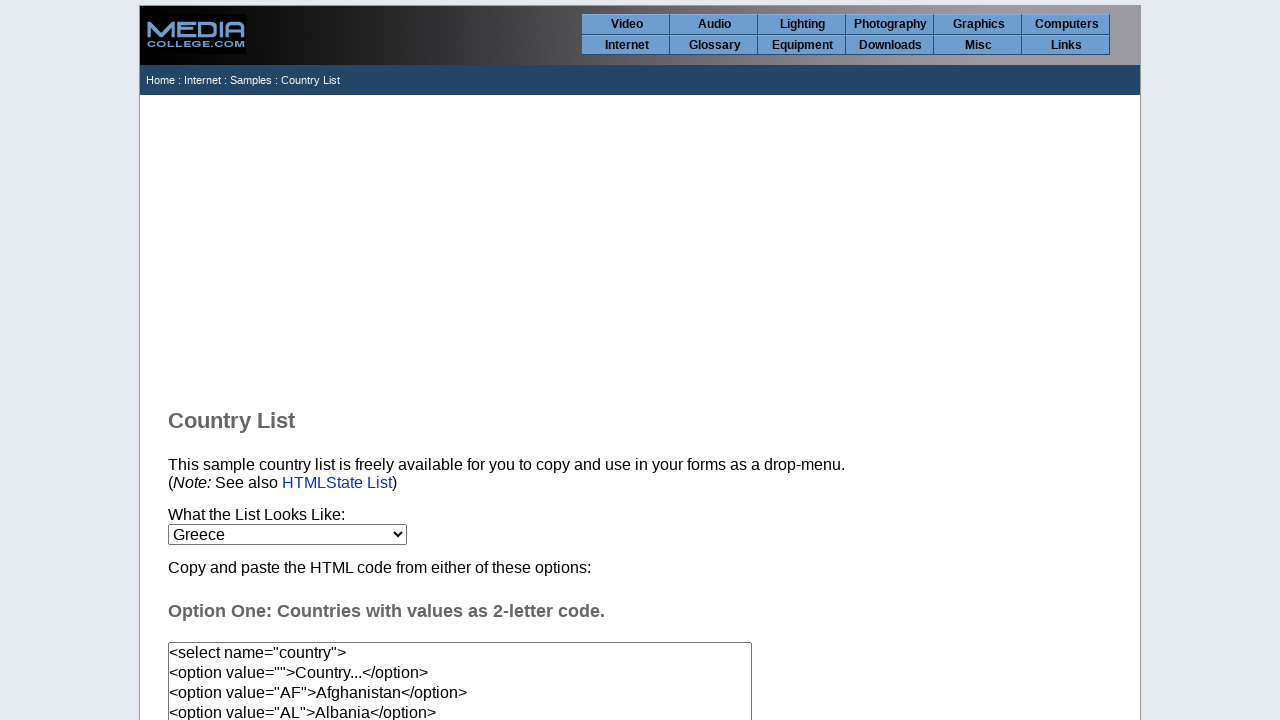

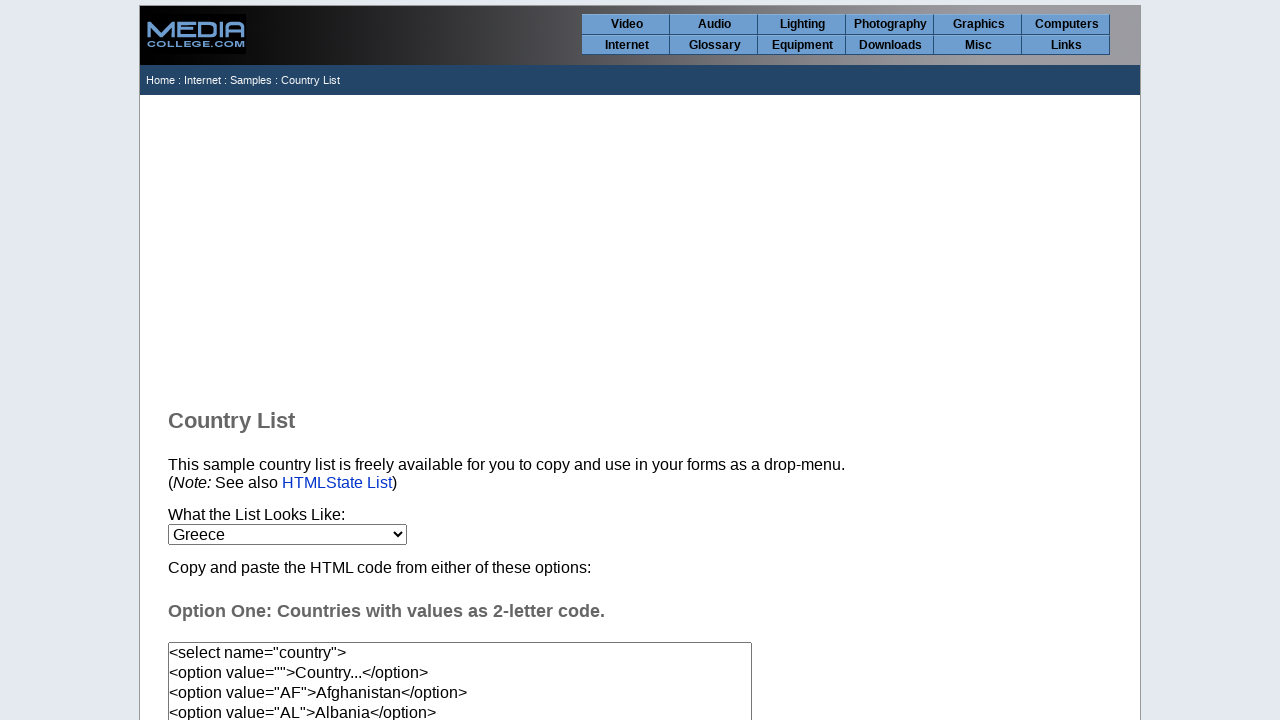